Tests jQuery UI datepicker by switching to iframe, opening the calendar, and selecting a specific date

Starting URL: https://jqueryui.com/datepicker/

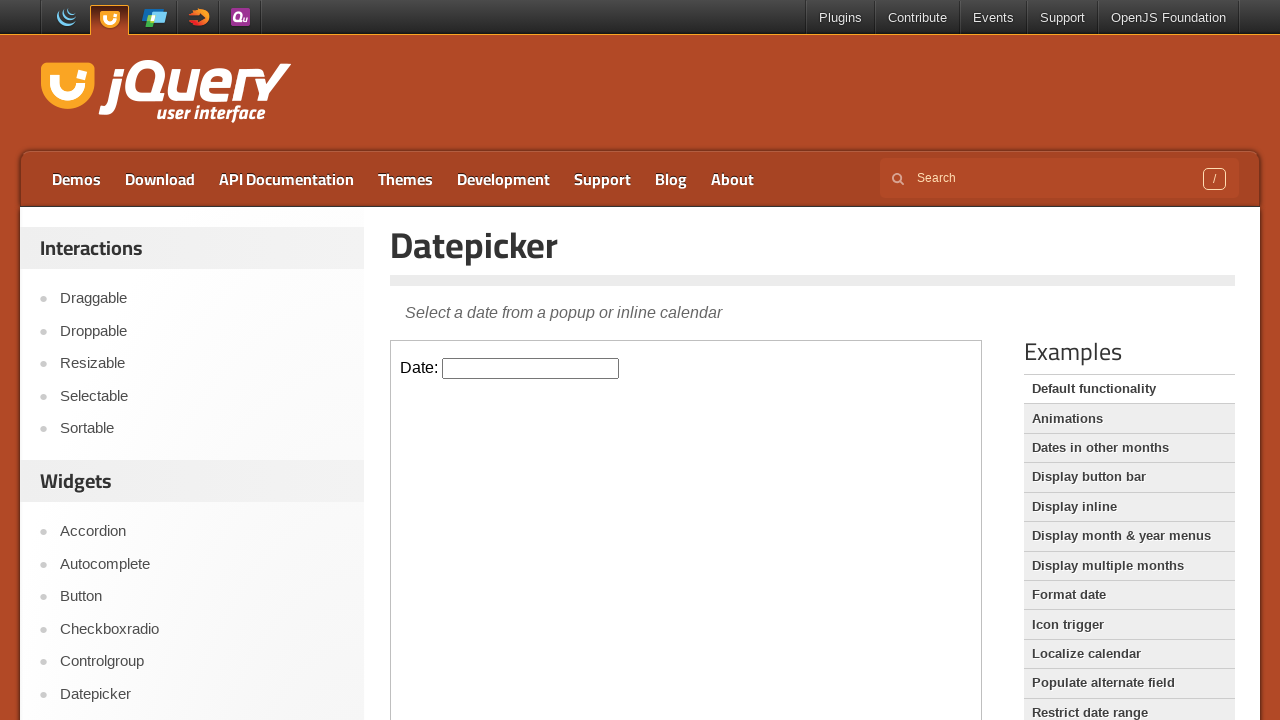

Located the datepicker iframe
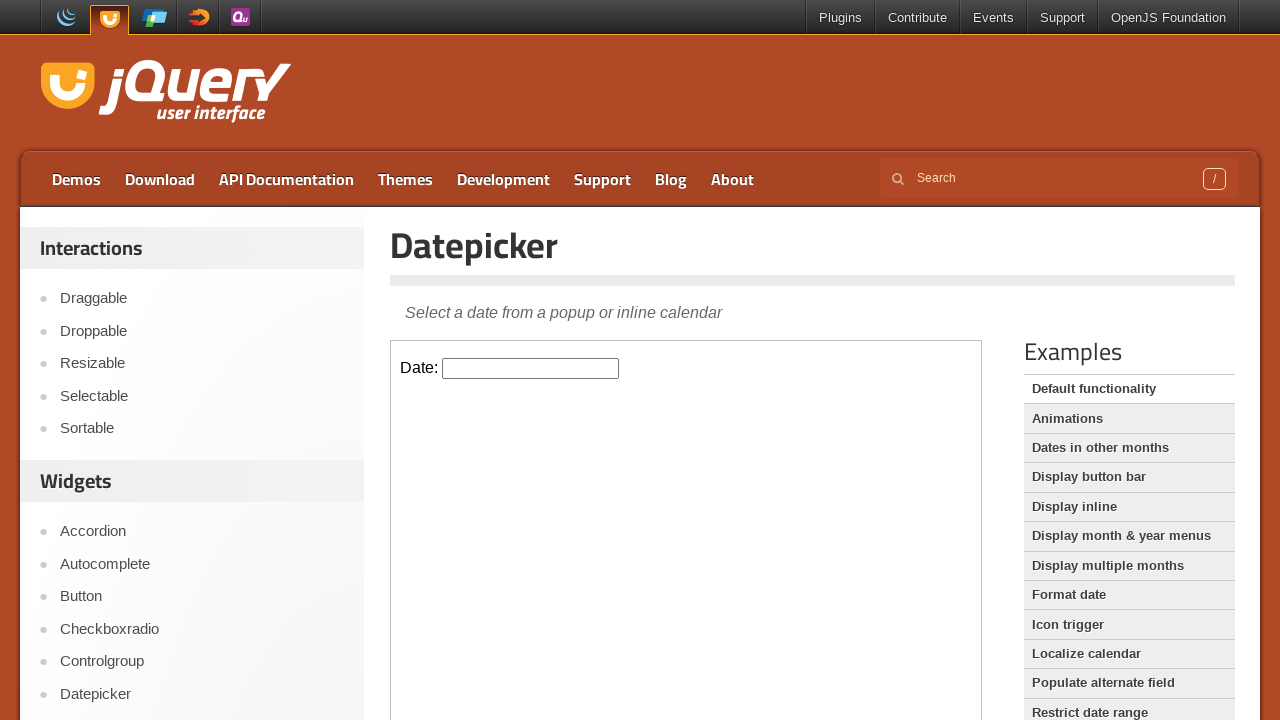

Clicked on datepicker input to open calendar at (531, 368) on .demo-frame >> internal:control=enter-frame >> #datepicker
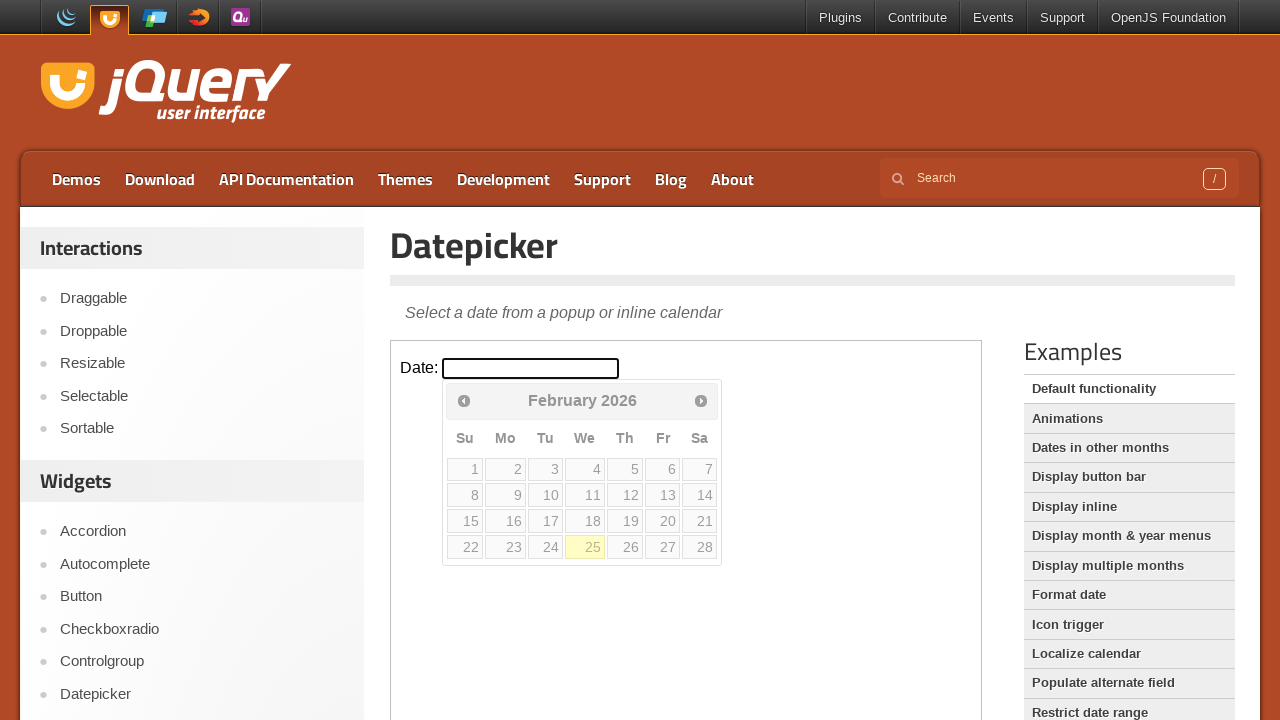

Clicked on date 6 in the calendar at (663, 469) on .demo-frame >> internal:control=enter-frame >> xpath=//table/tbody/tr/td >> nth=
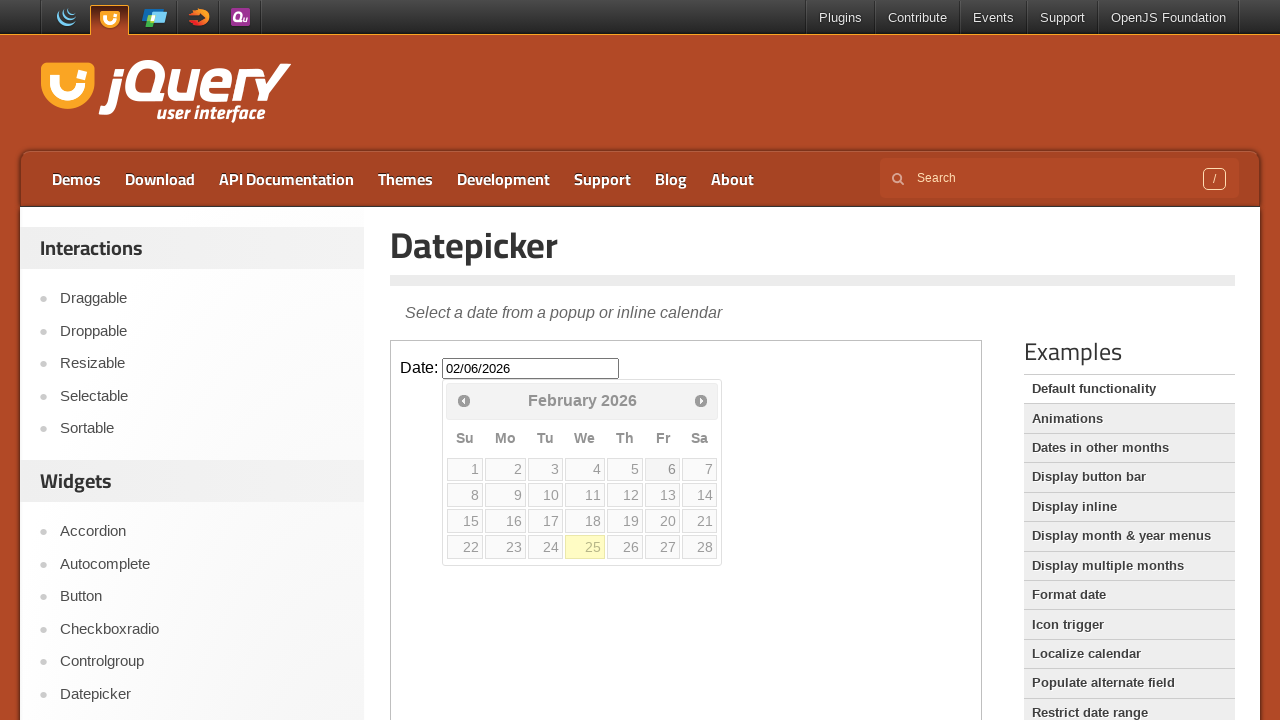

Verified selected date is 02/06/2026
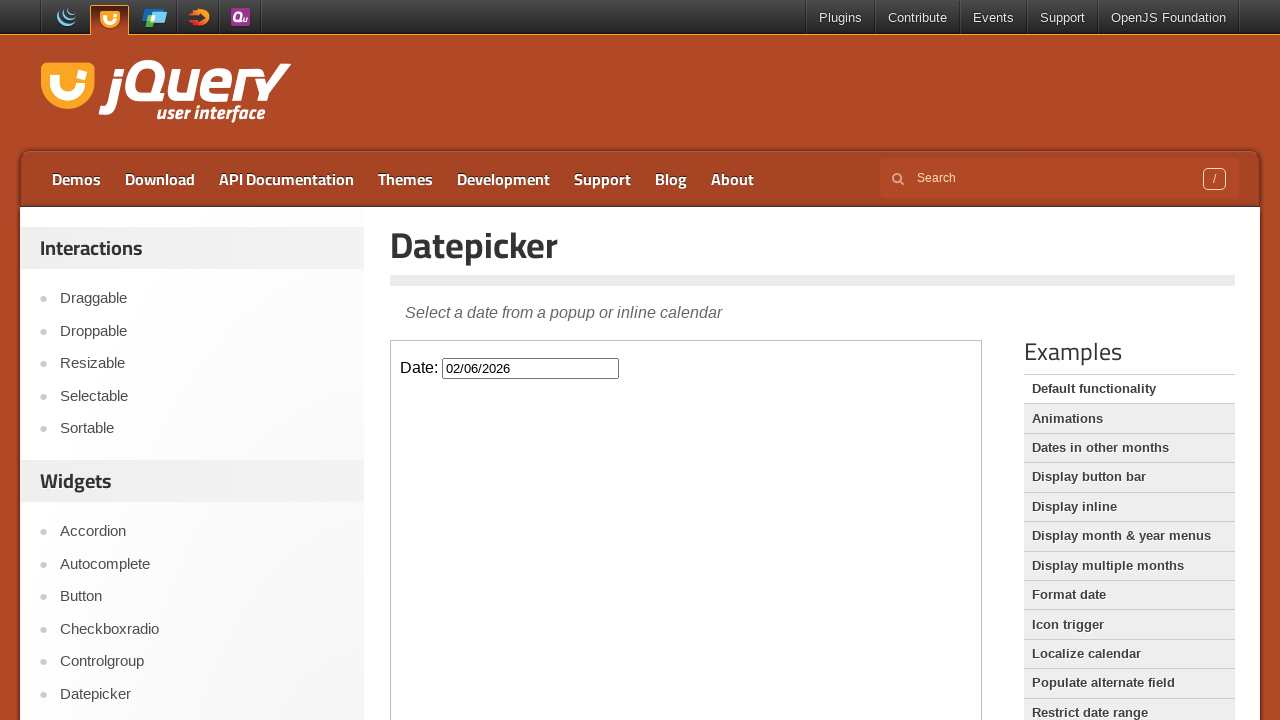

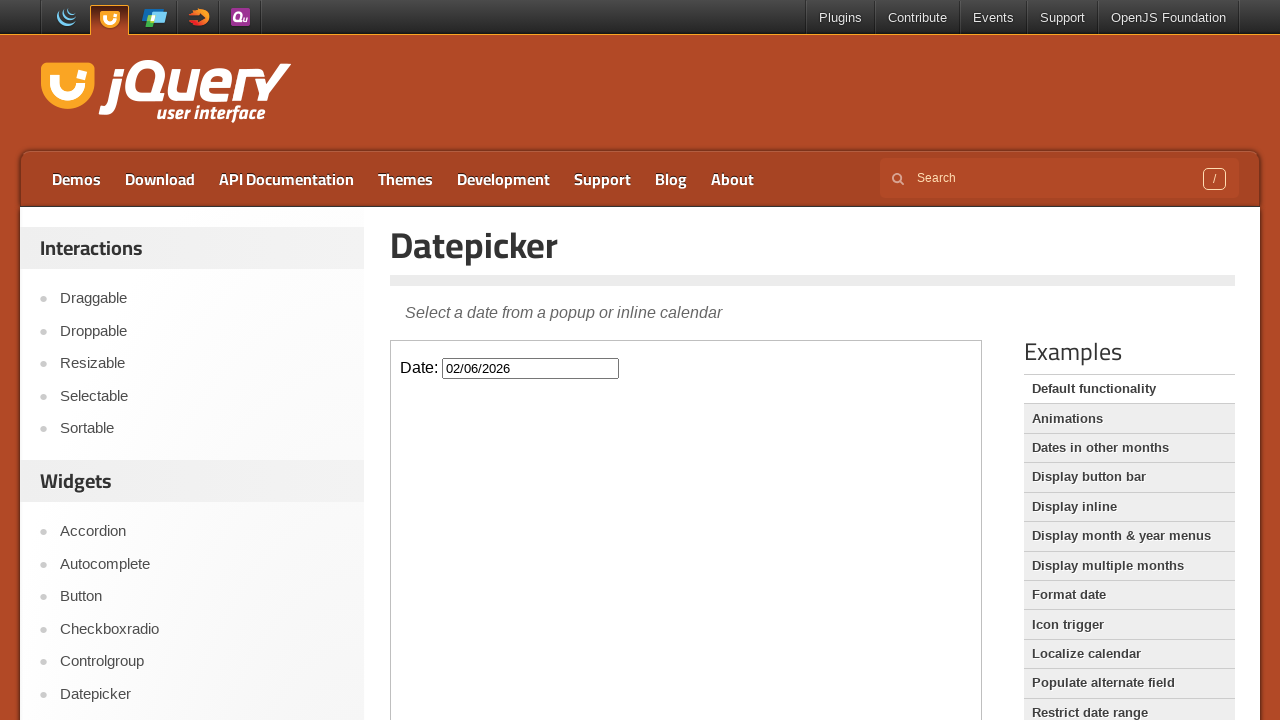